Navigates to the GeeksforGeeks website homepage

Starting URL: https://www.geeksforgeeks.org/

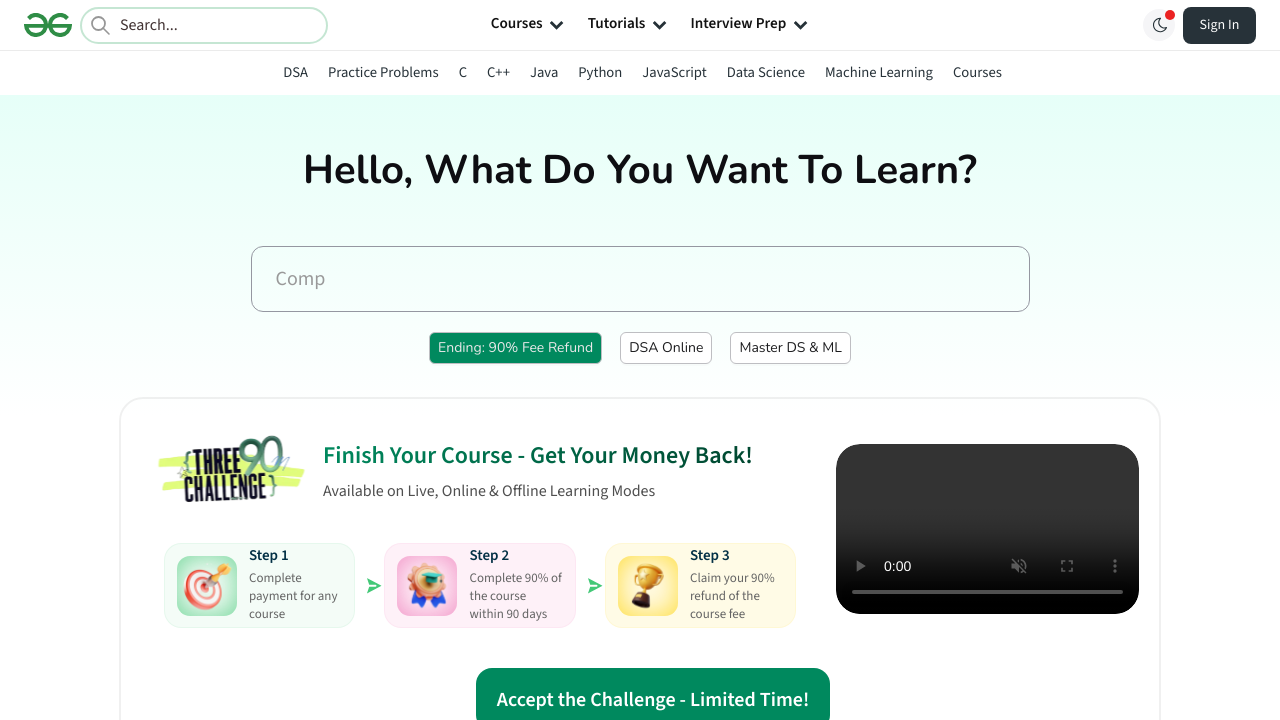

Waited for GeeksforGeeks homepage to fully load (networkidle)
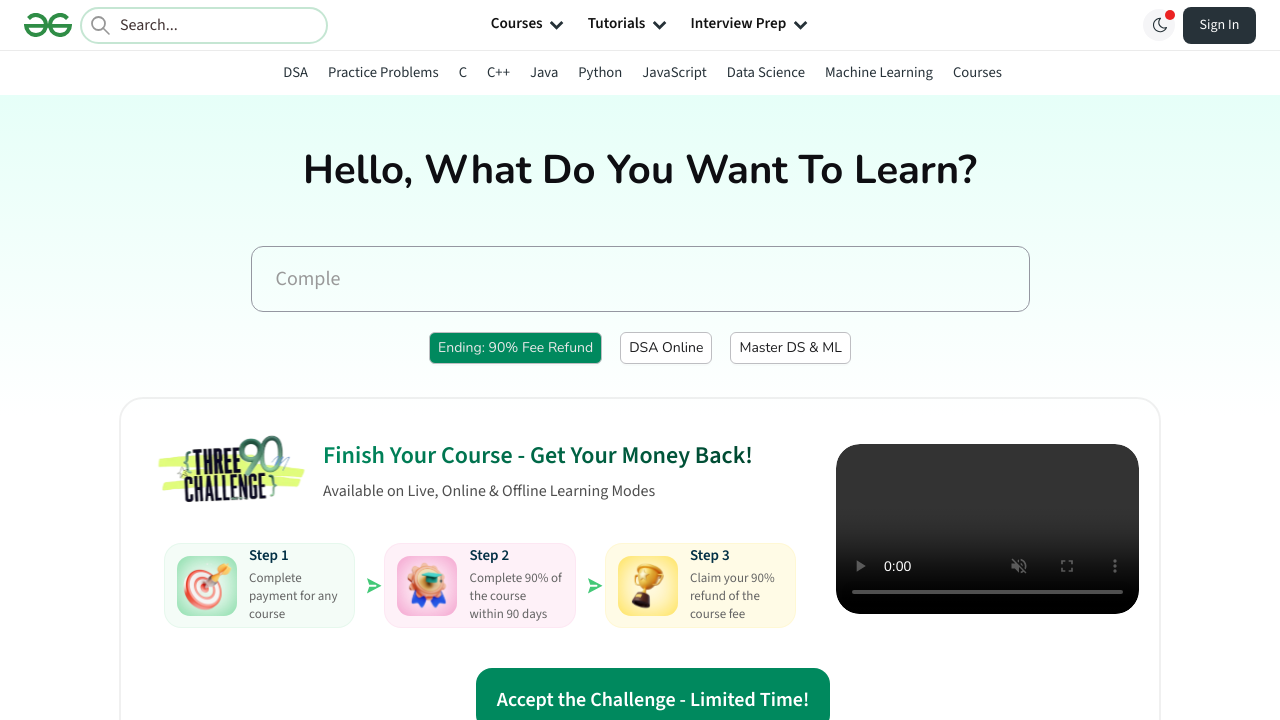

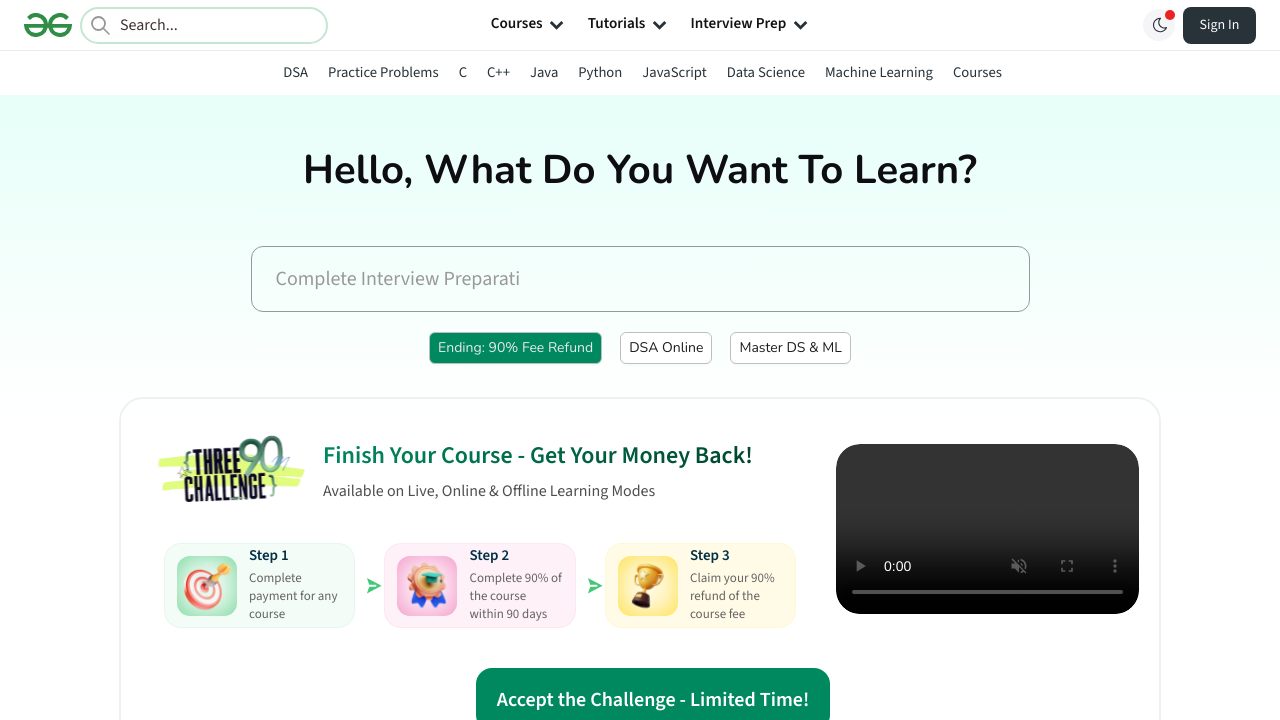